Tests multi-select dropdown functionality by selecting multiple car options (Volvo, Audi, Opel), verifying selections, and then deselecting them

Starting URL: https://demoqa.com/select-menu

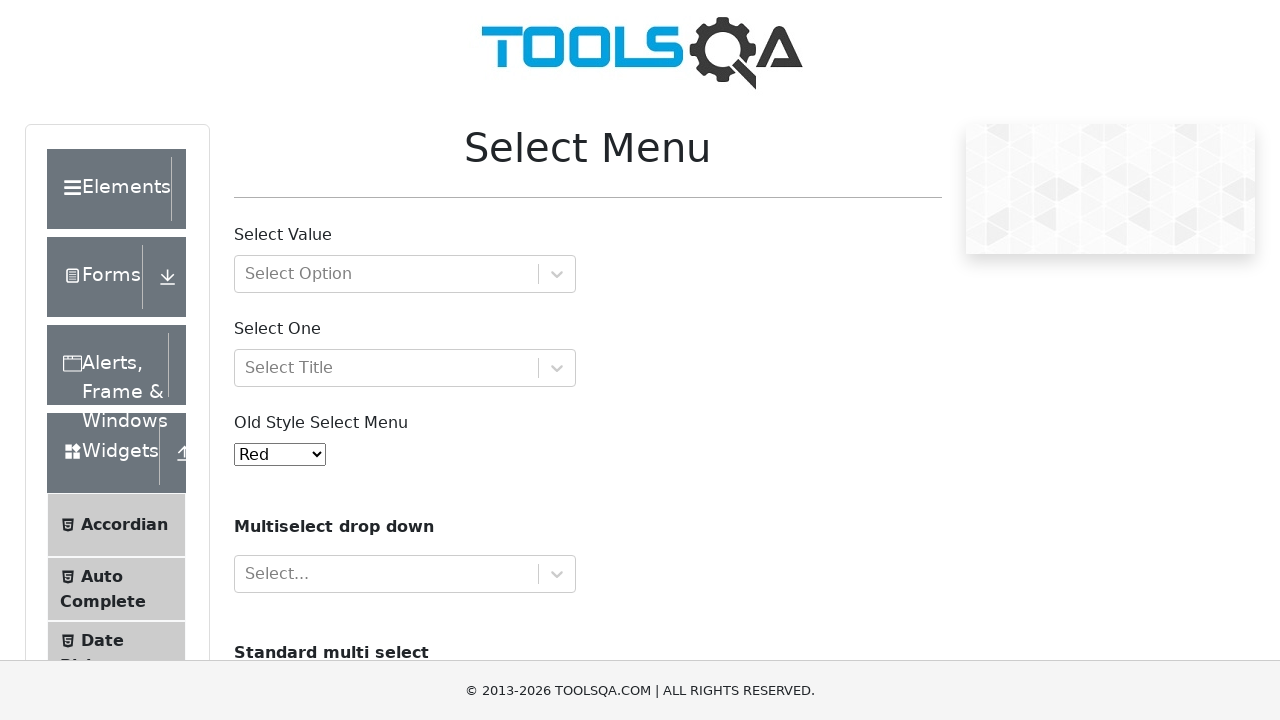

Scrolled down 600px to view dropdown elements
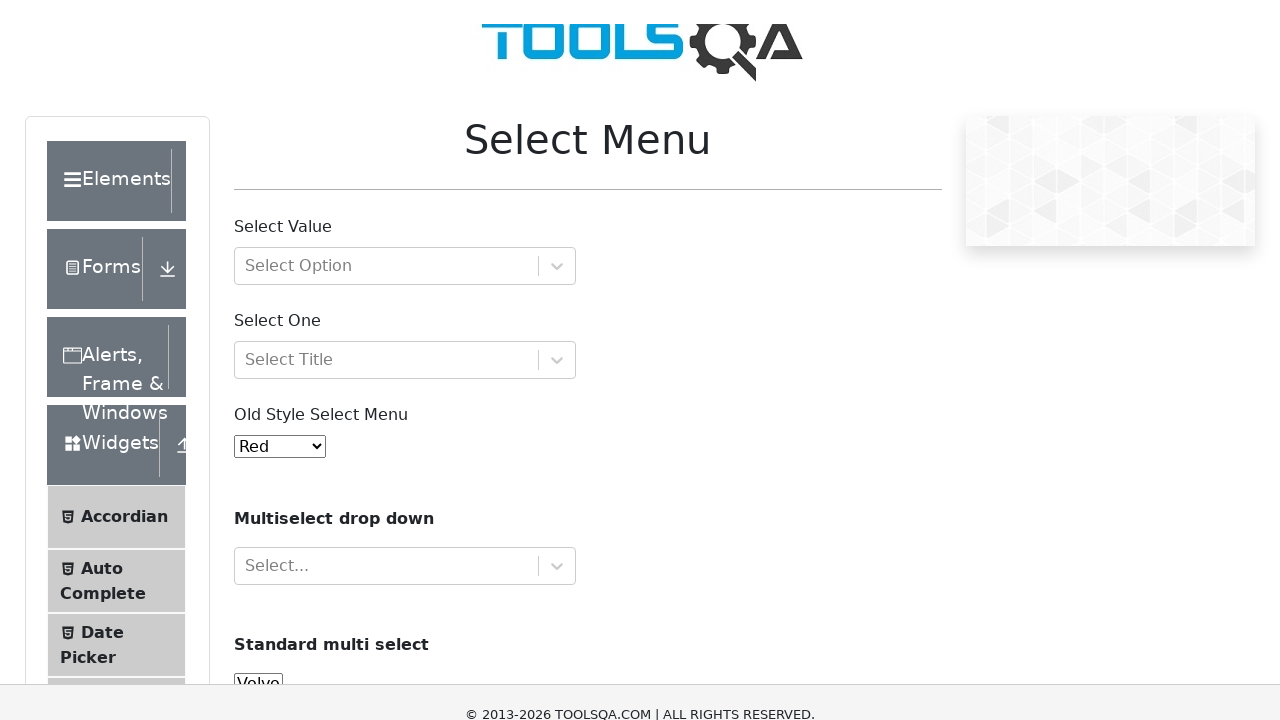

Located the cars multi-select dropdown element
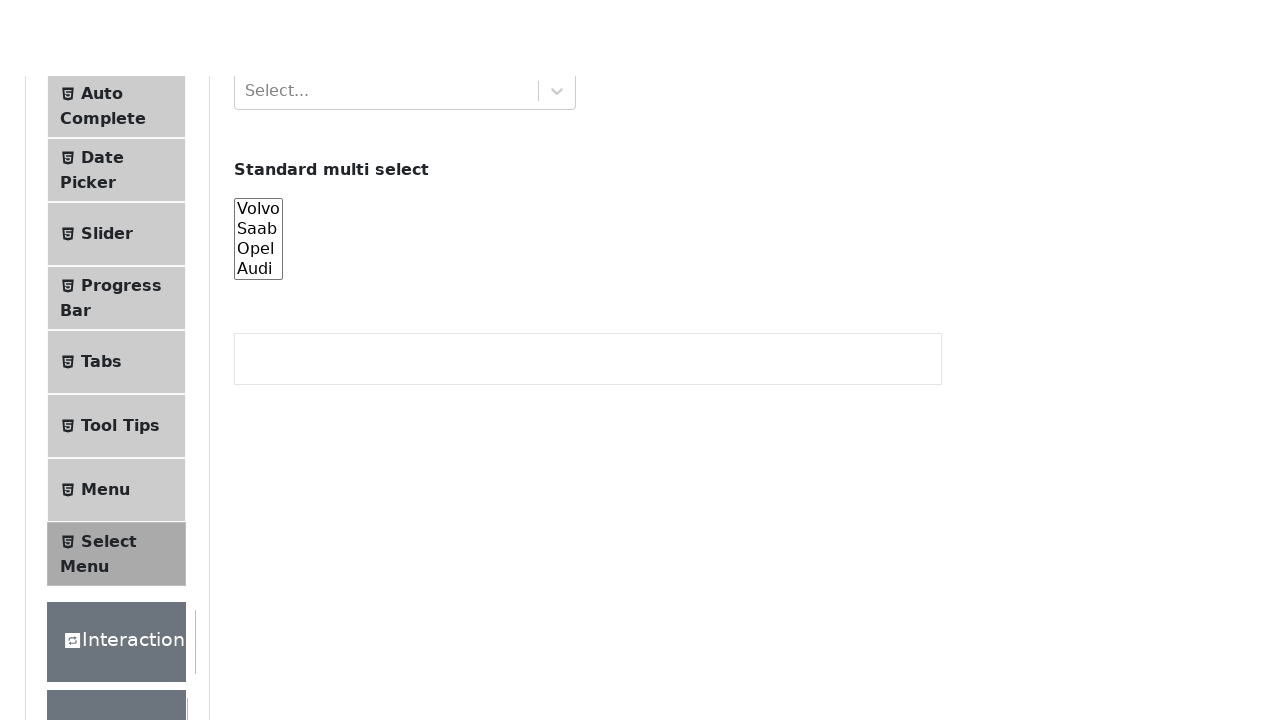

Selected 'Volvo' from the dropdown on #cars
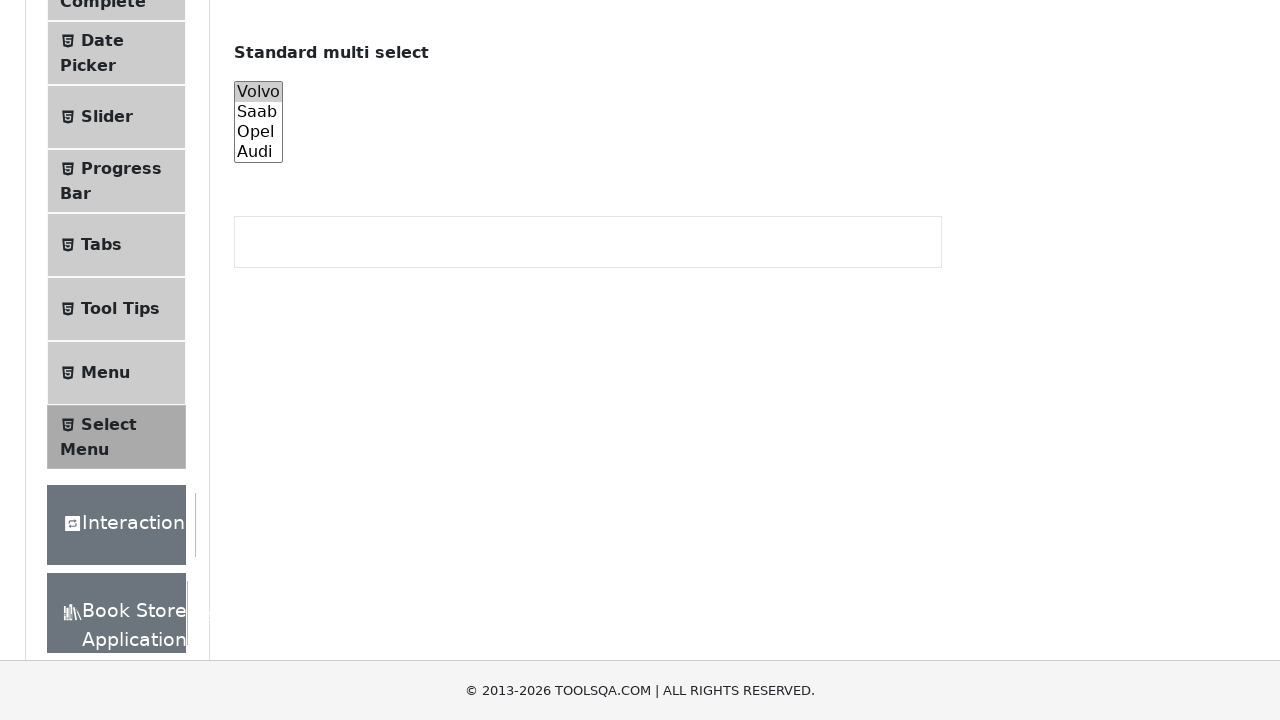

Selected 'Audi' from the dropdown on #cars
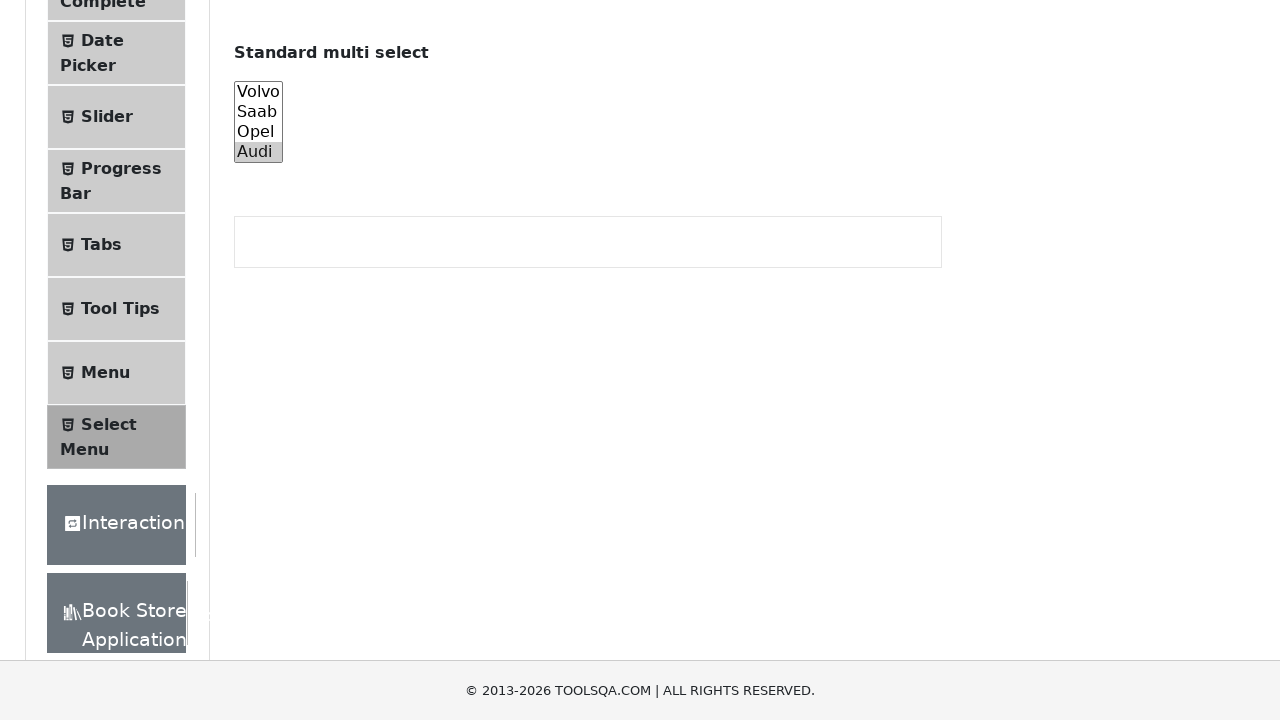

Selected 'Opel' from the dropdown on #cars
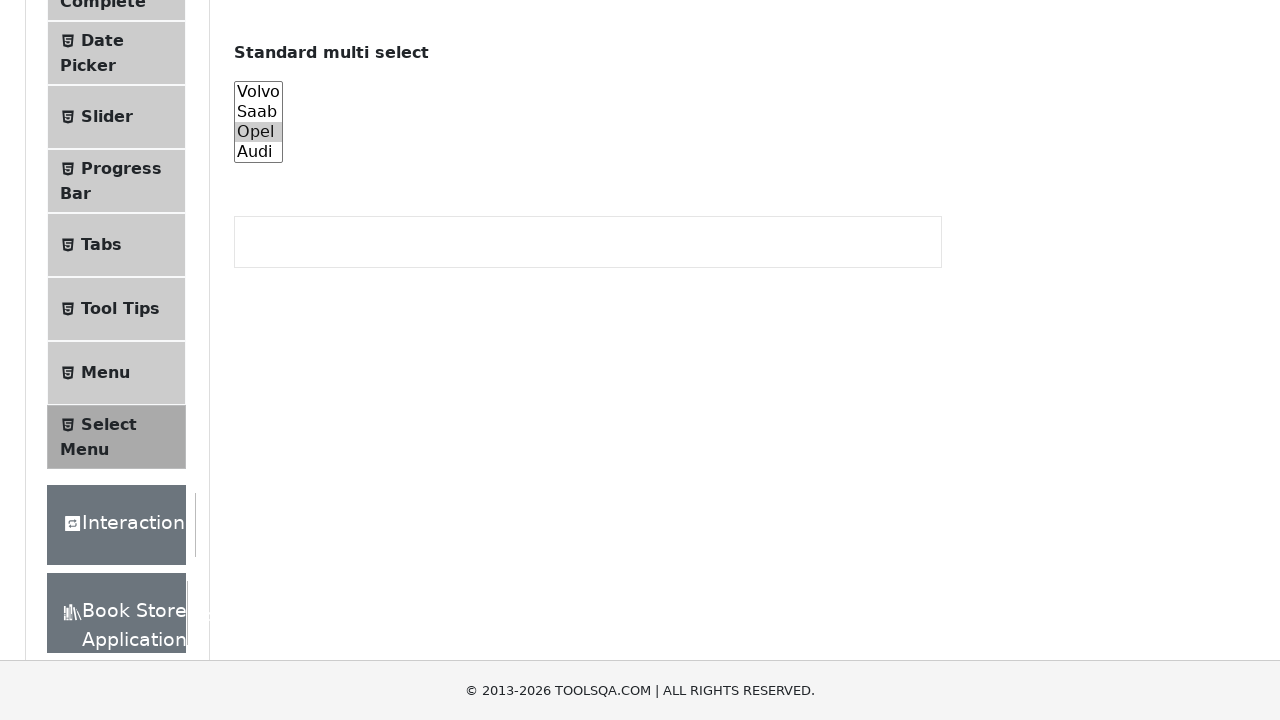

Waited 1000ms to observe selections (Volvo, Audi, Opel selected)
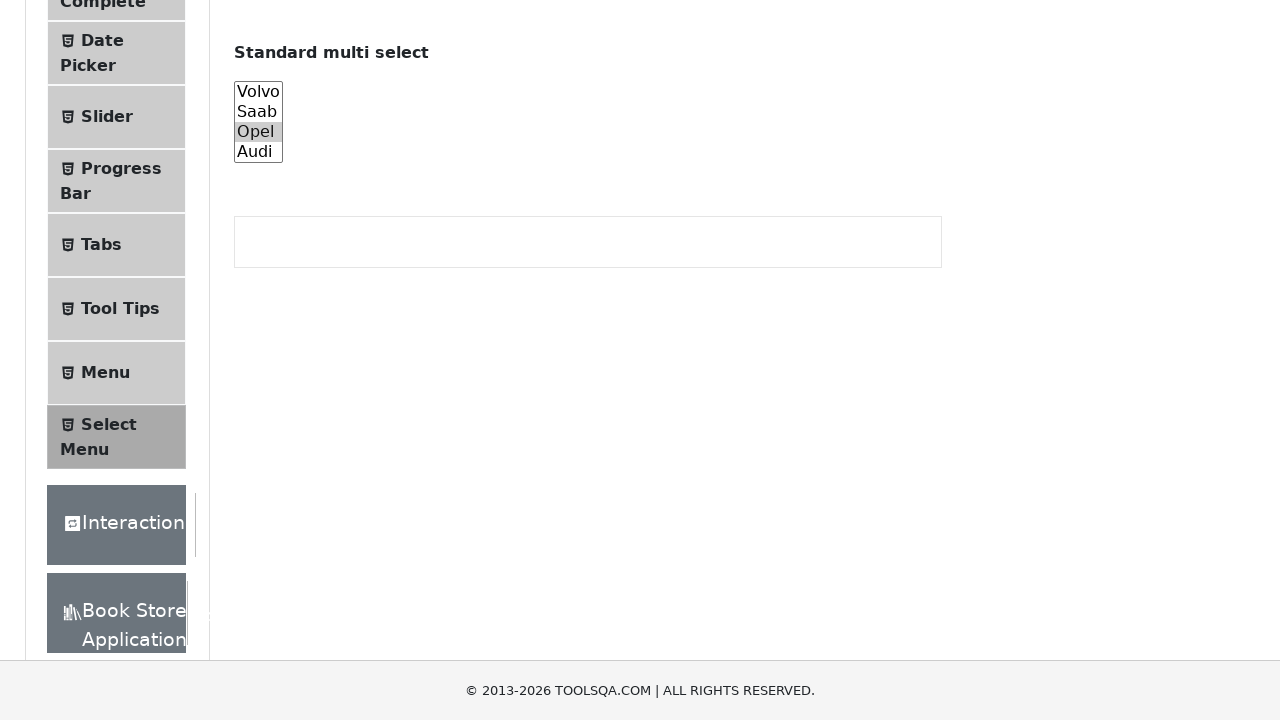

Deselected 'Opel' by reselecting only 'Volvo' and 'Audi' on #cars
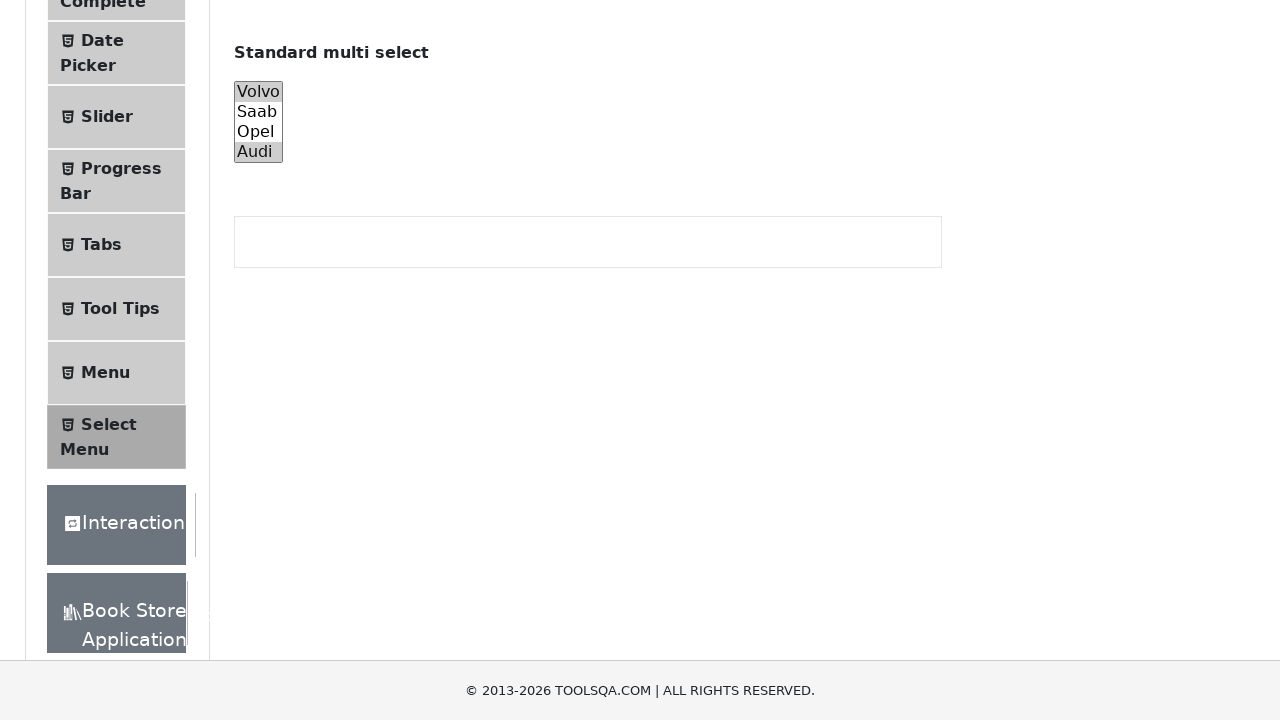

Waited 1000ms to observe Opel deselection
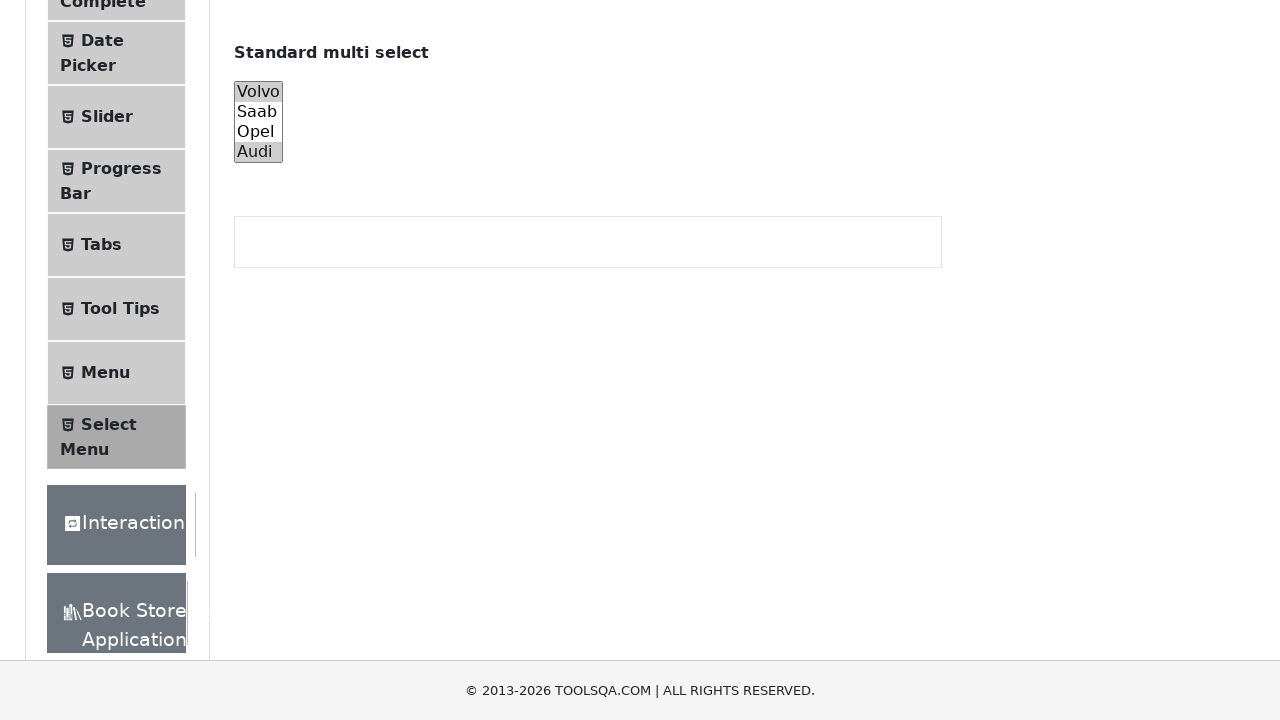

Deselected all options by clearing the selection on #cars
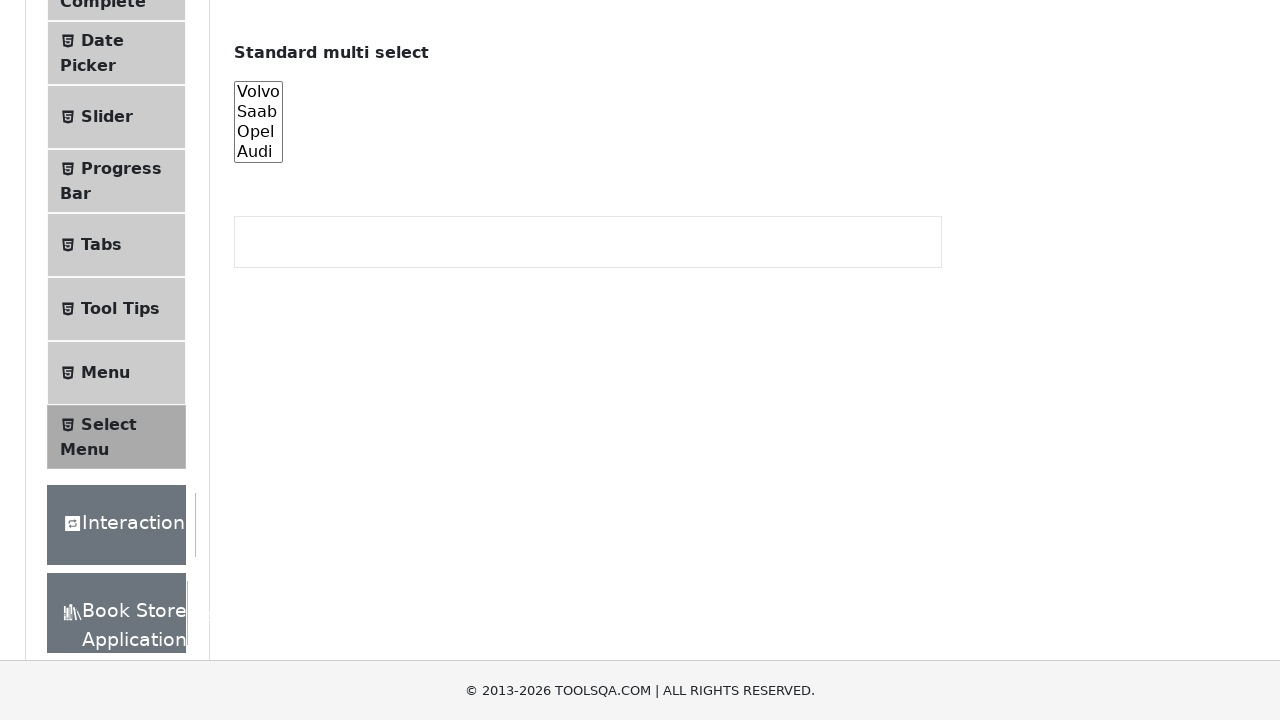

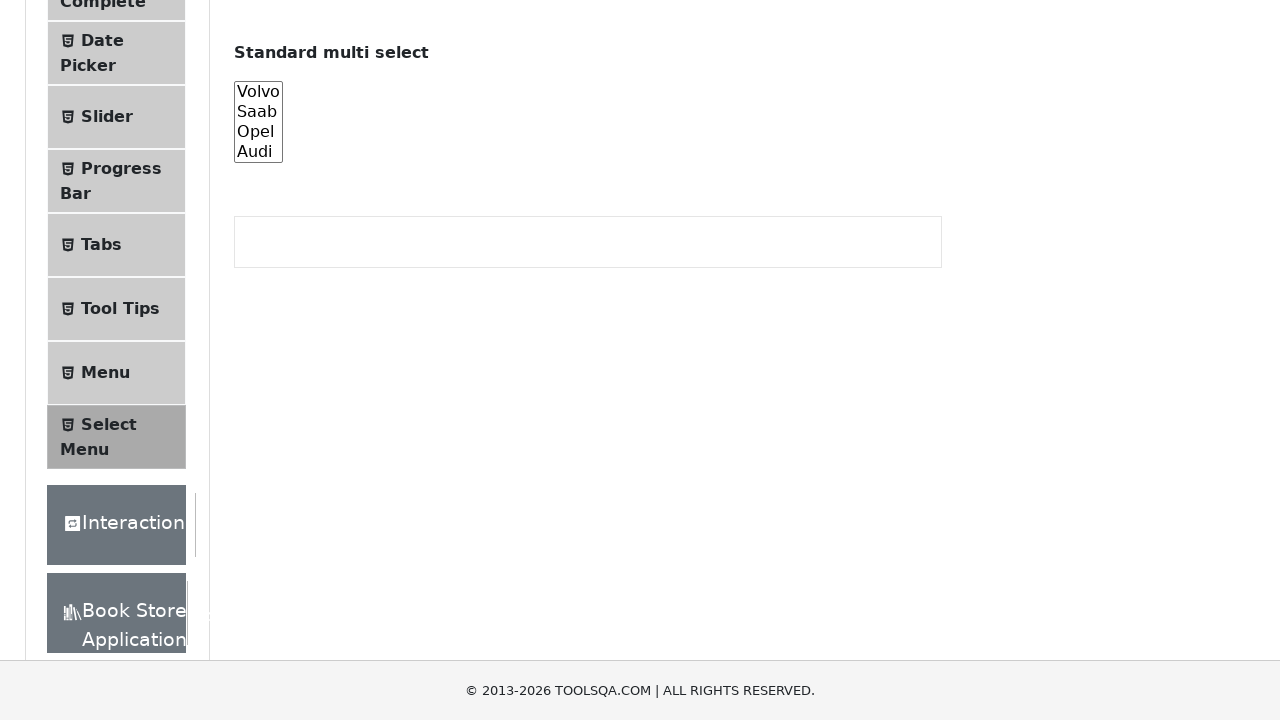